Tests tooltip functionality by hovering over an element inside an iframe and verifying tooltip content appears

Starting URL: https://jqueryui.com/tooltip/

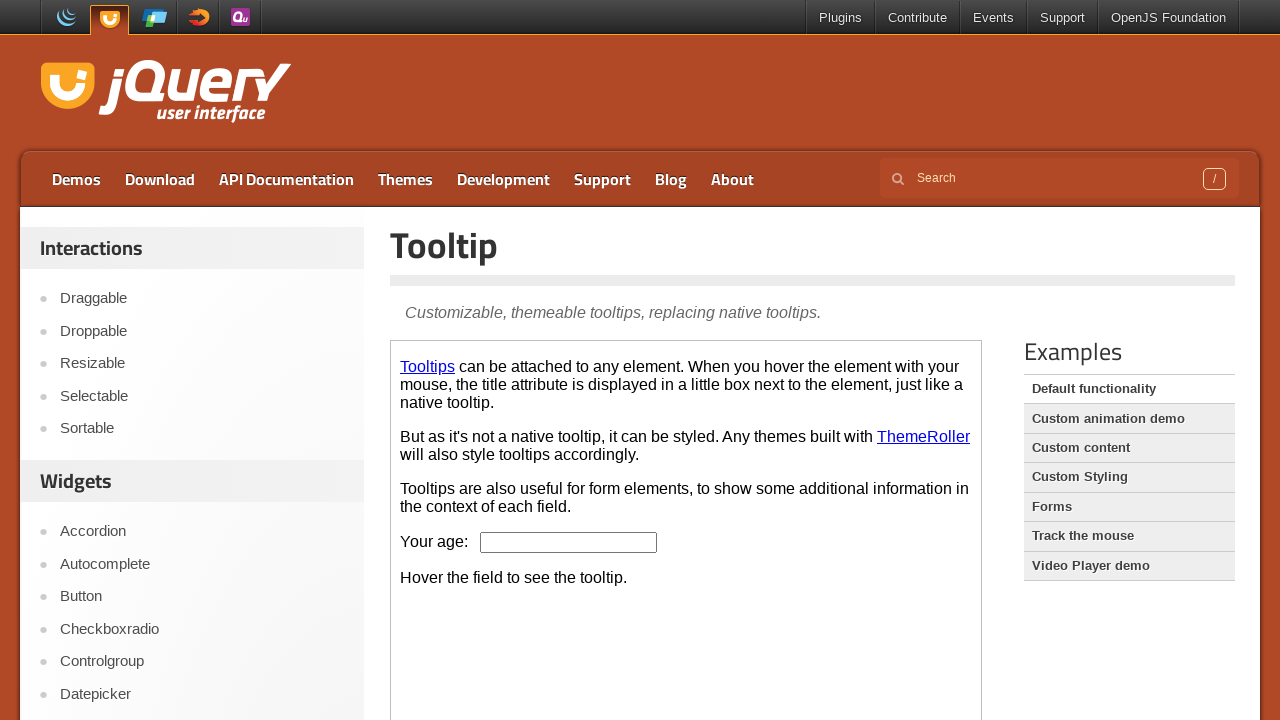

Located the demo iframe containing tooltip example
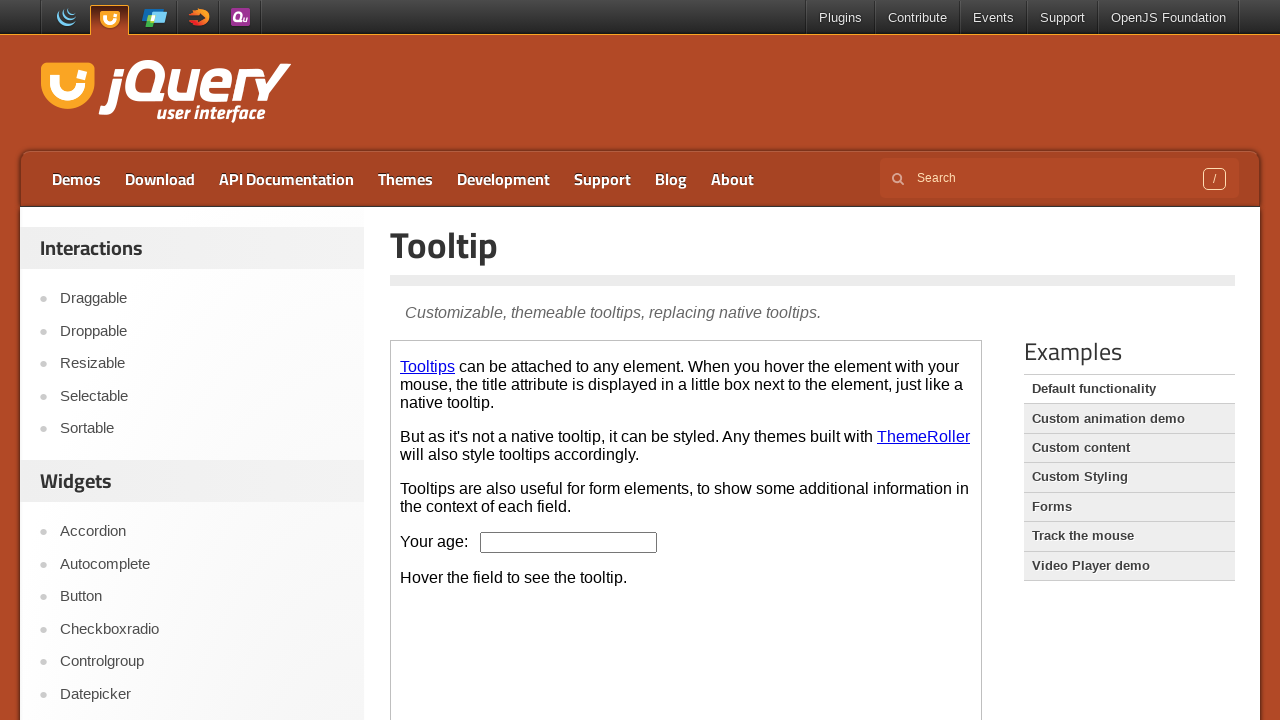

Located the age input box element
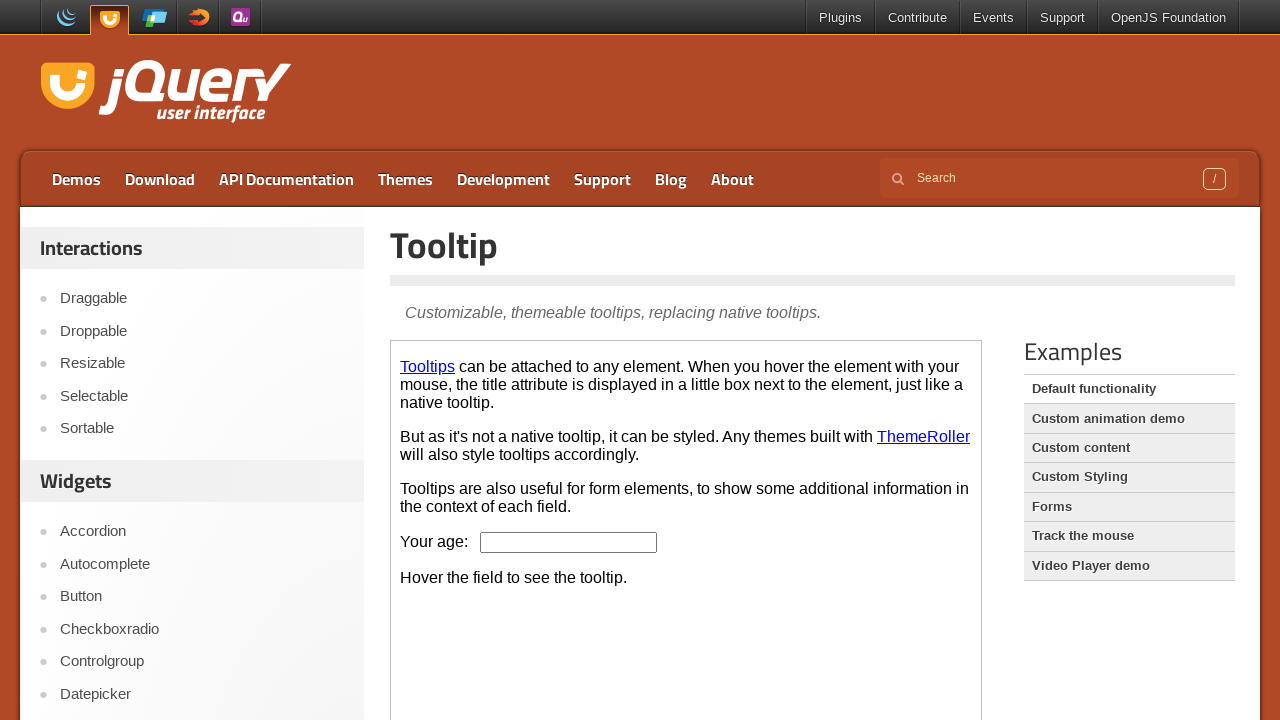

Hovered over the age input box to trigger tooltip at (569, 542) on .demo-frame >> internal:control=enter-frame >> #age
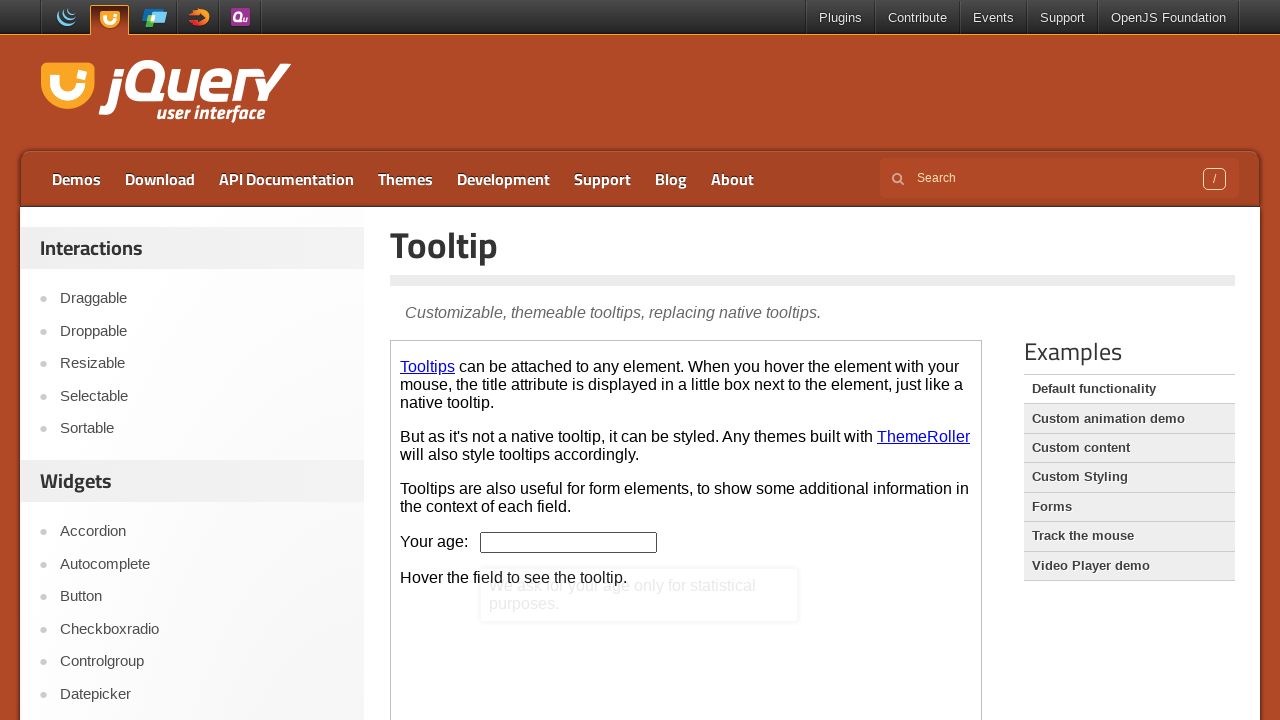

Tooltip content appeared and became visible
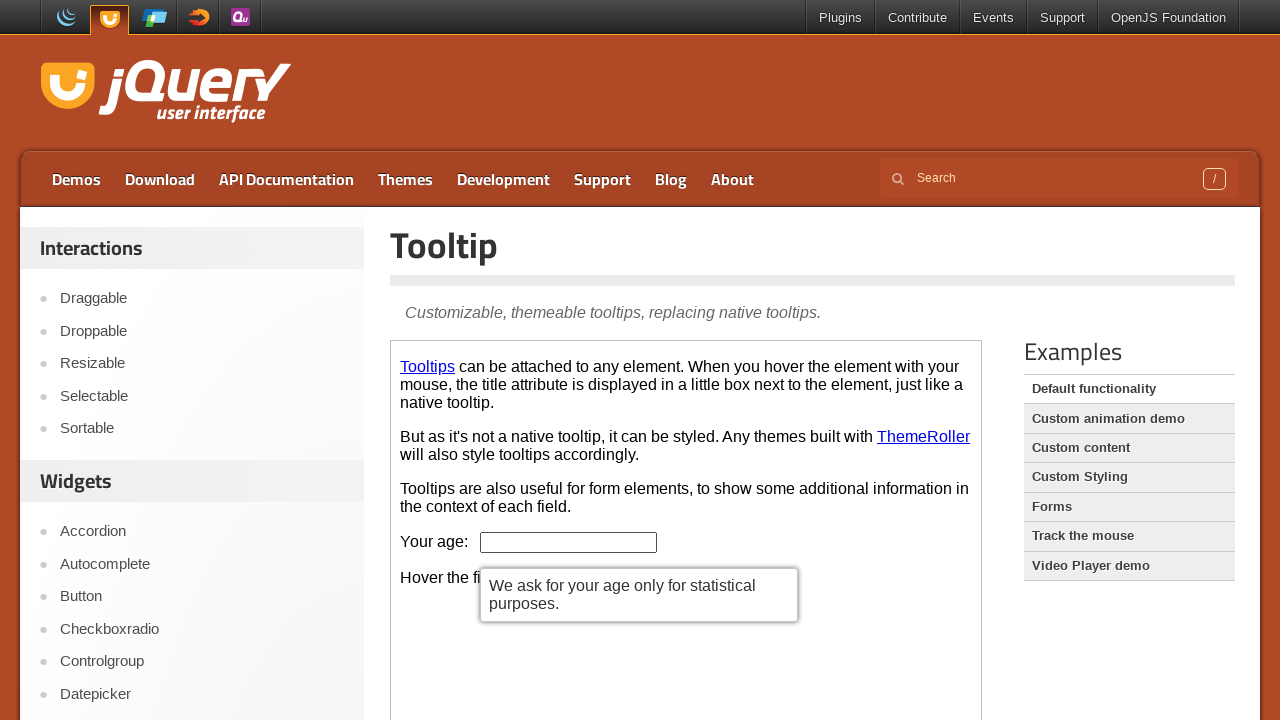

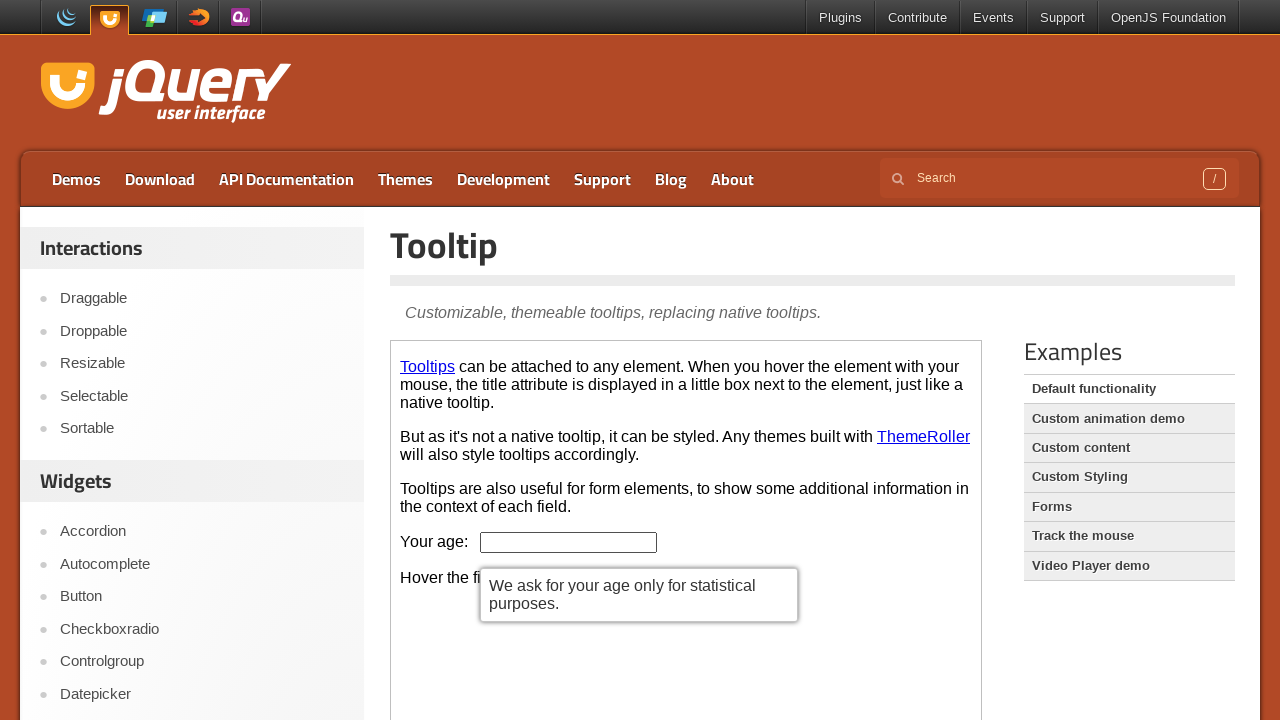